Tests keyboard simulation on a text area by entering text and then performing an undo operation using Ctrl+Z

Starting URL: http://omayo.blogspot.com/

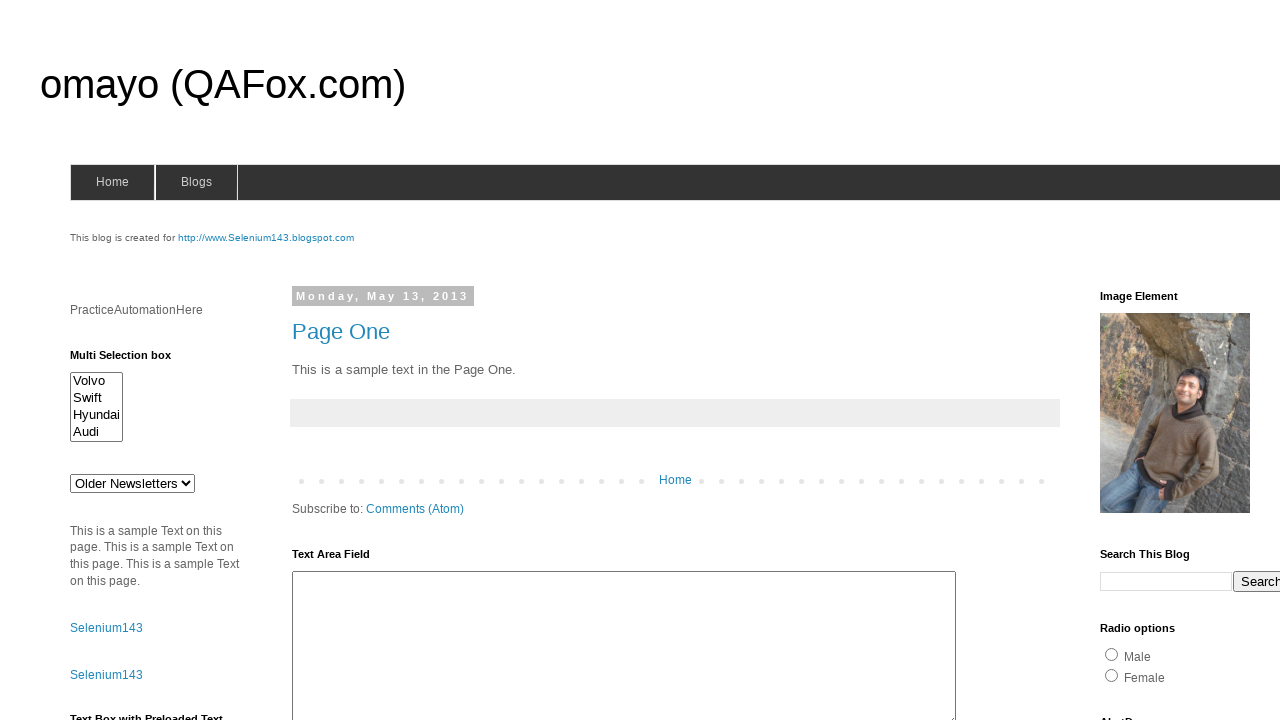

Navigated to http://omayo.blogspot.com/
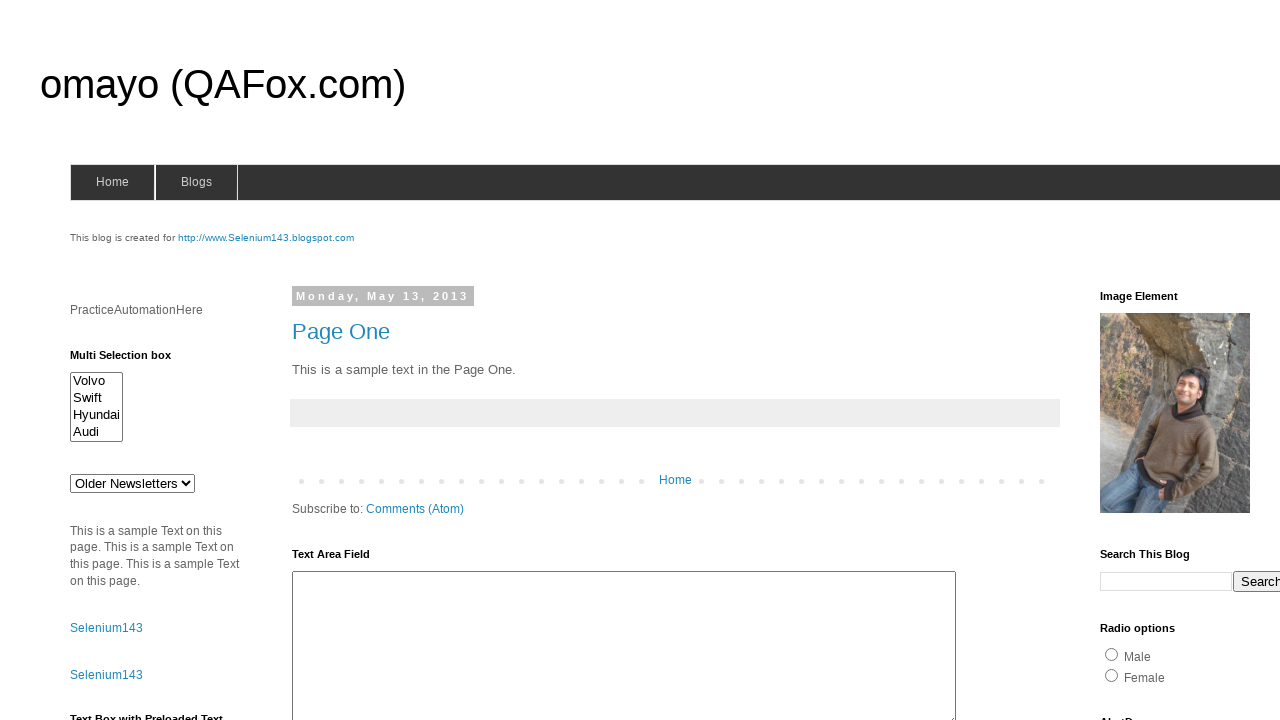

Filled text area with 'Selenium' on #ta1
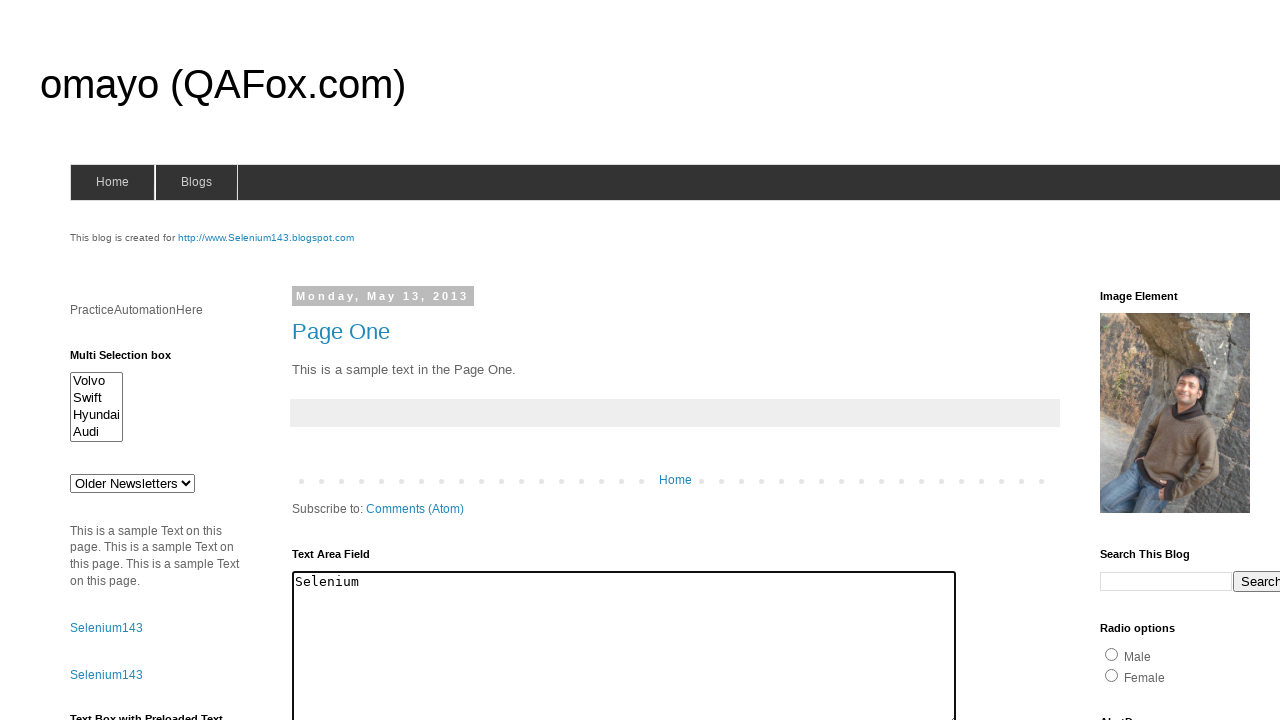

Waited 2 seconds to observe the entered text
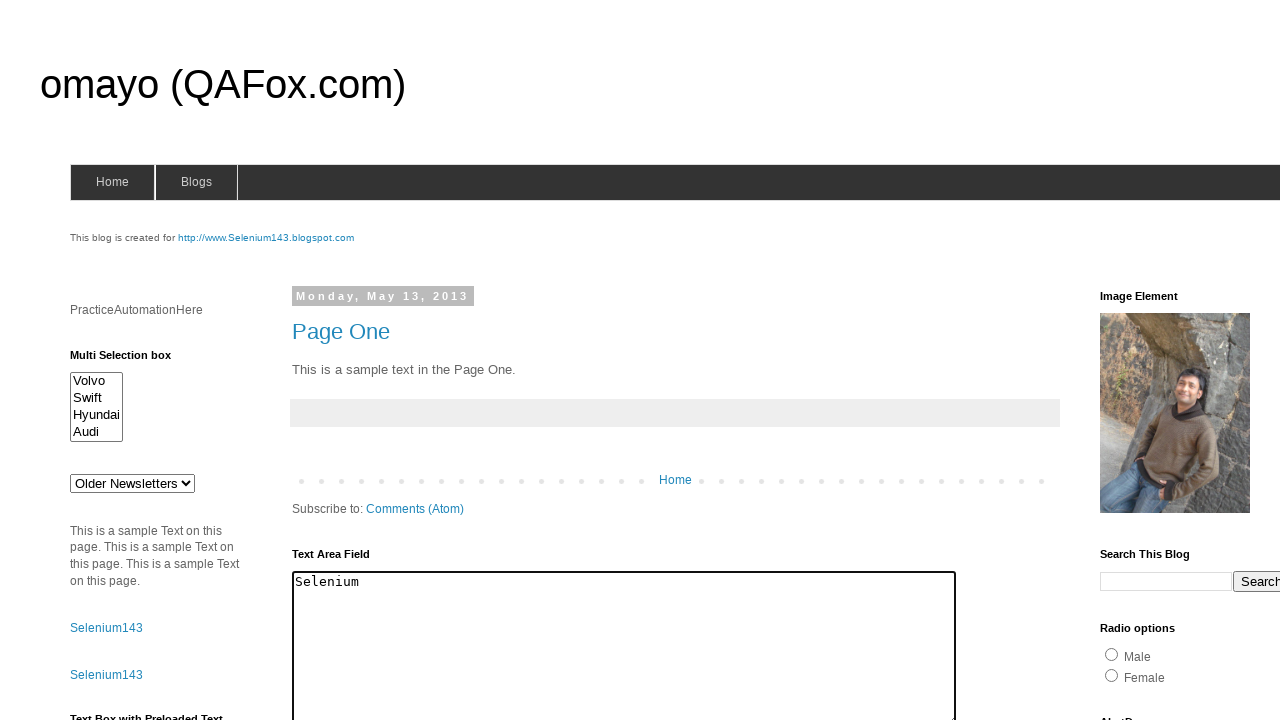

Clicked on the text area at (624, 643) on #ta1
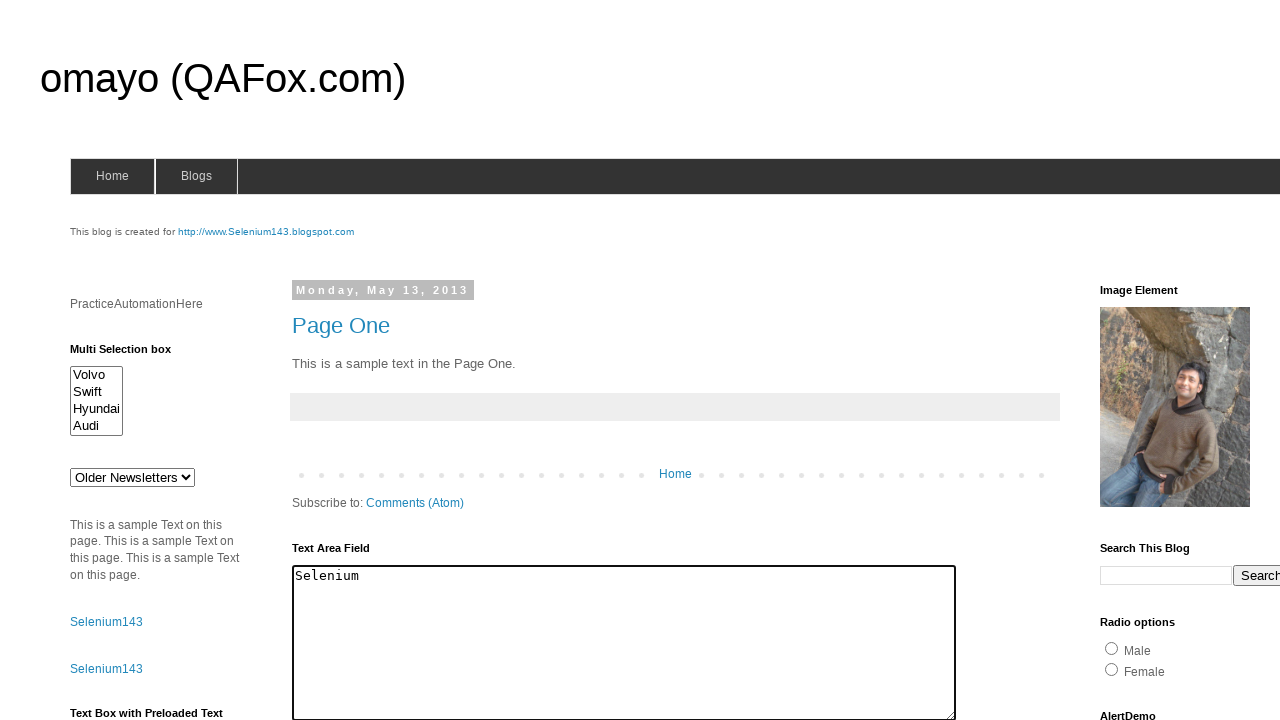

Selected all text in the text area using Ctrl+A
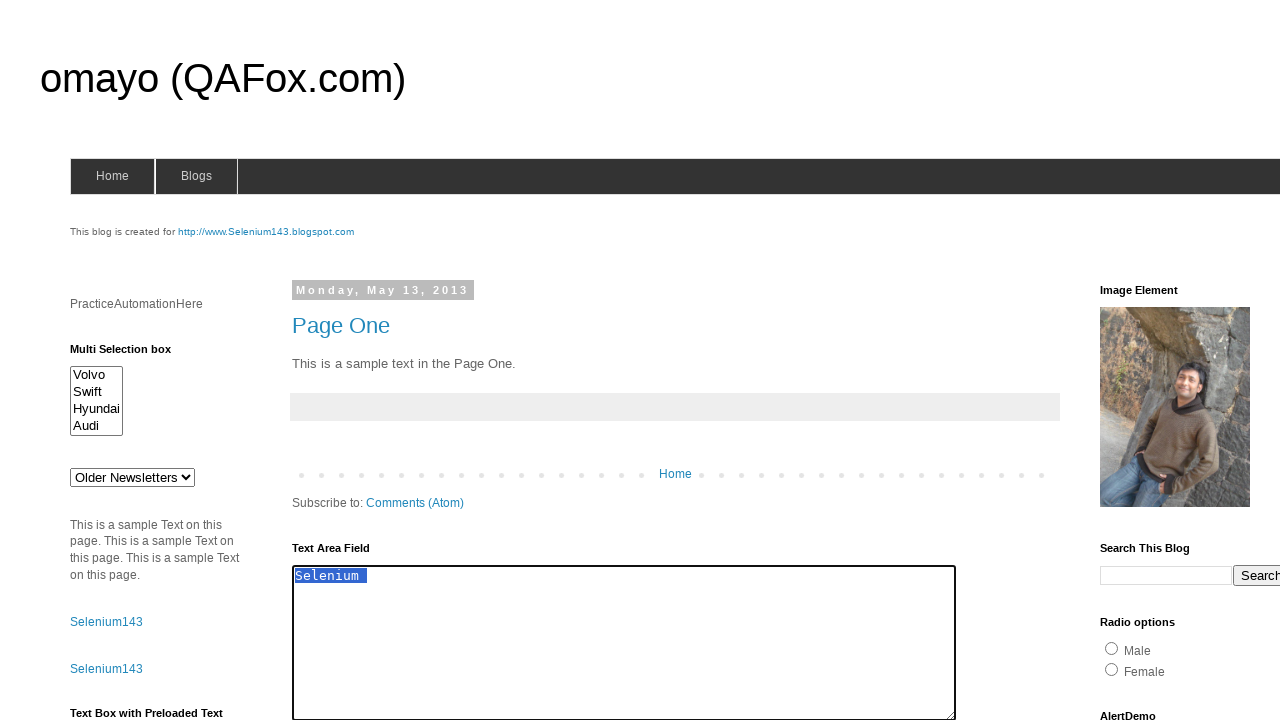

Performed undo operation using Ctrl+Z
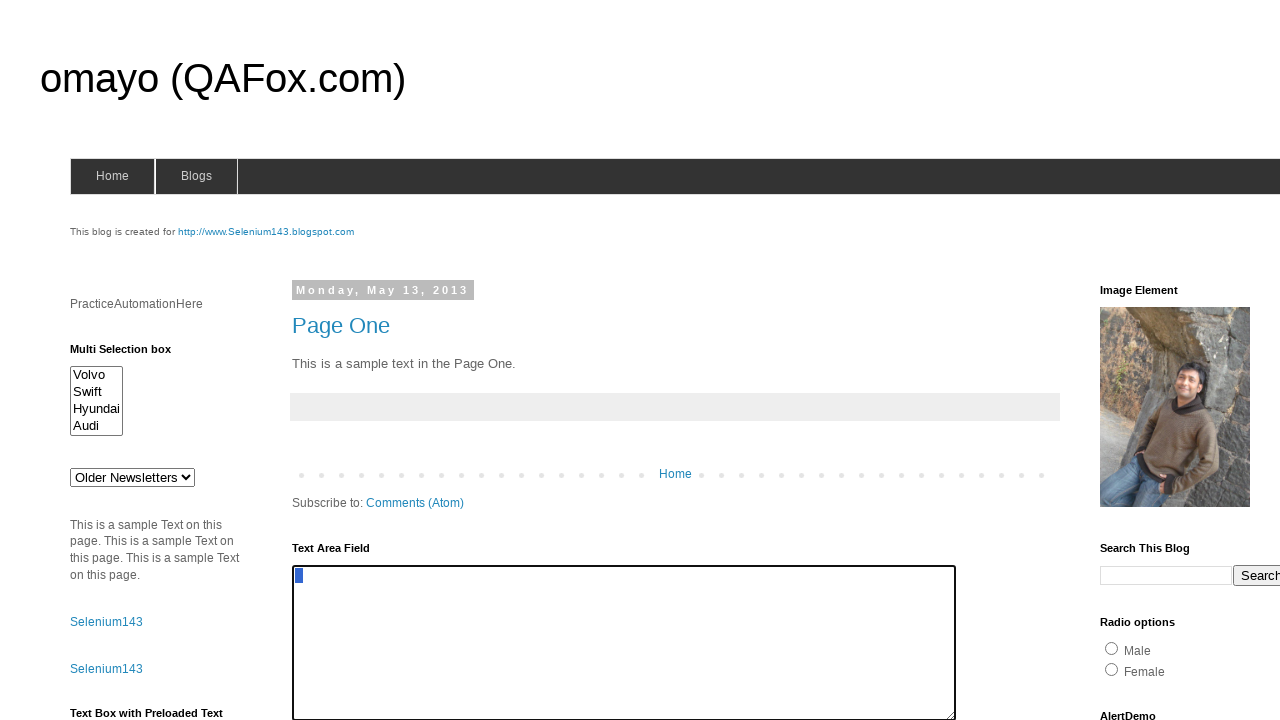

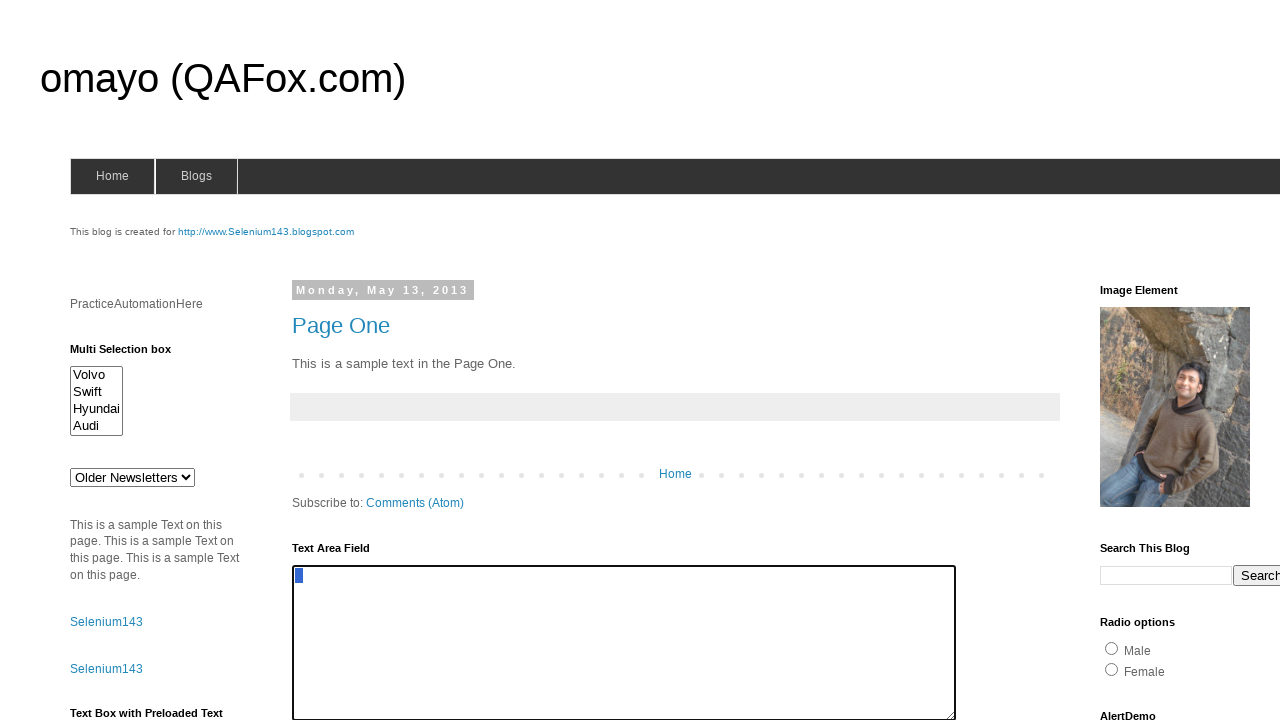